Navigates to Rediff website and counts the number of image elements on the page

Starting URL: https://www.rediff.com/

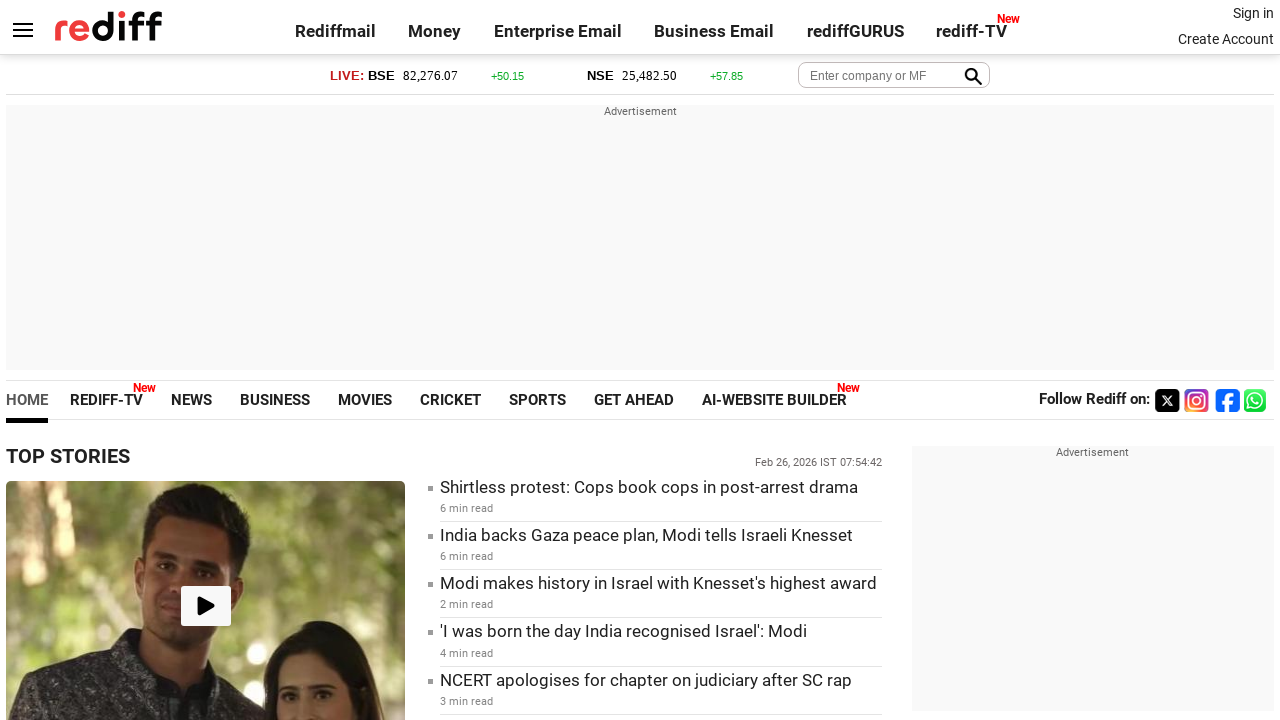

Navigated to https://www.rediff.com/
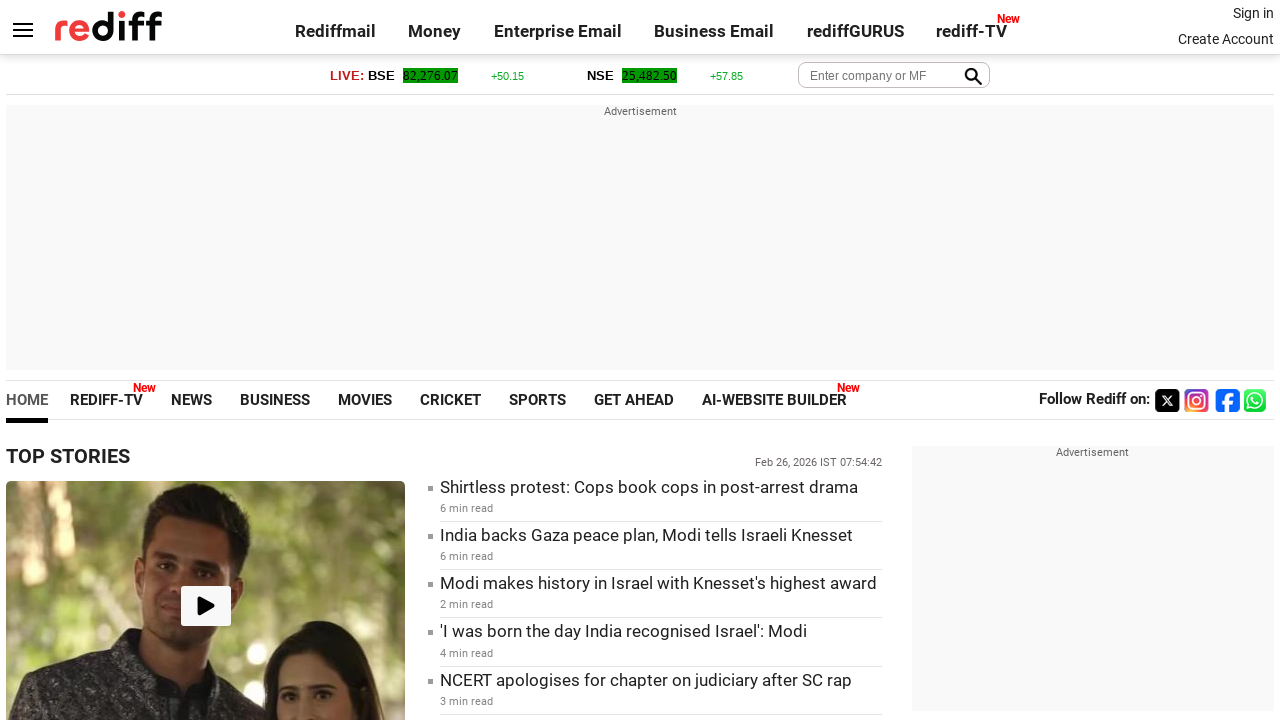

Located all image elements on the page - found 101 images
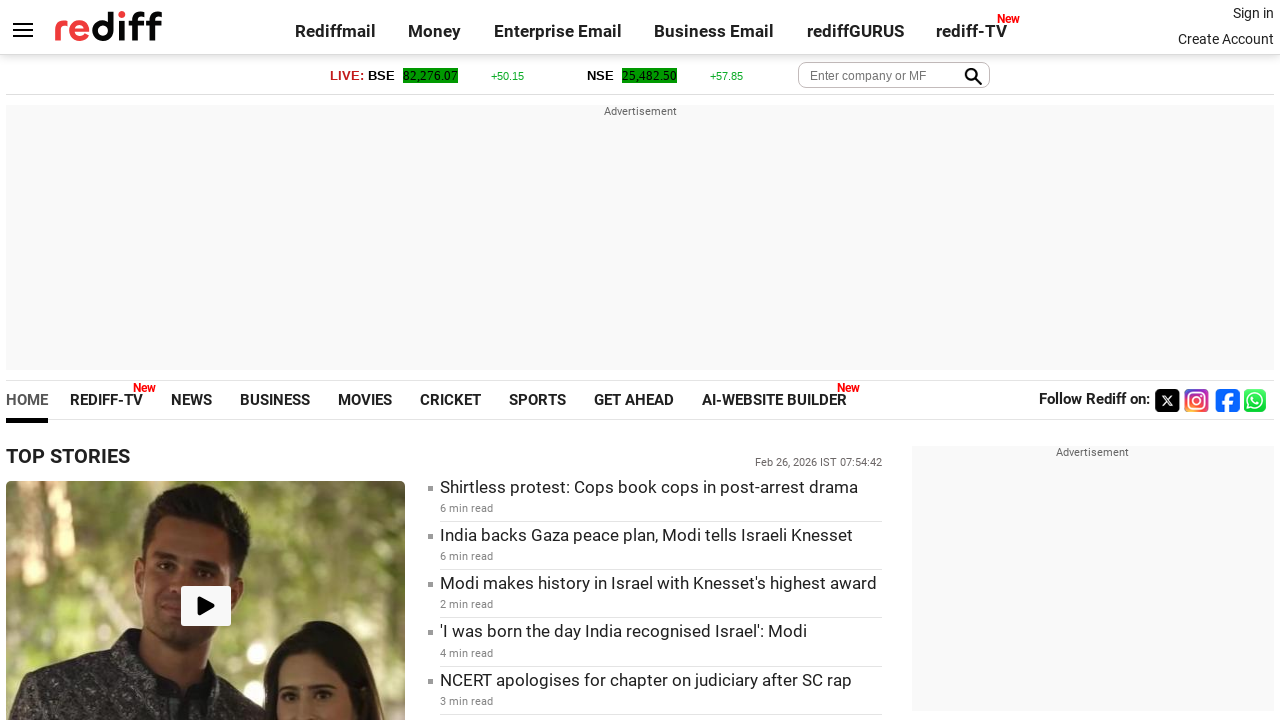

Printed image count: 101
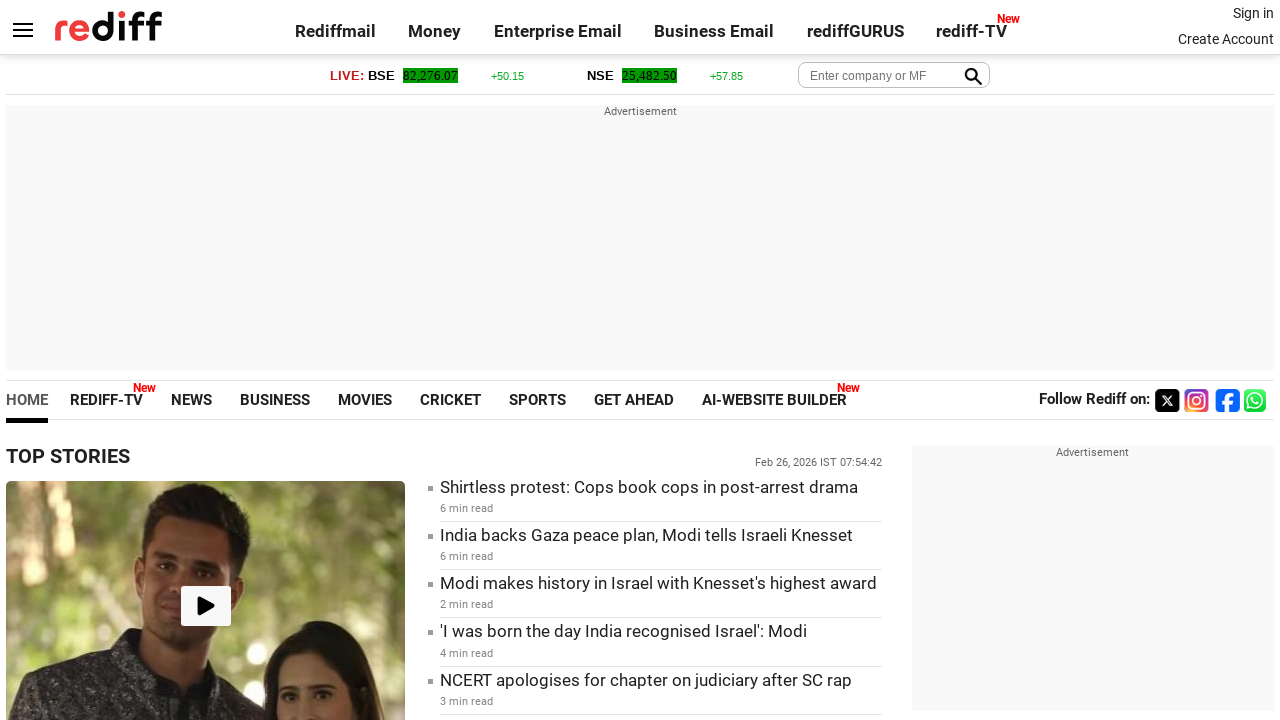

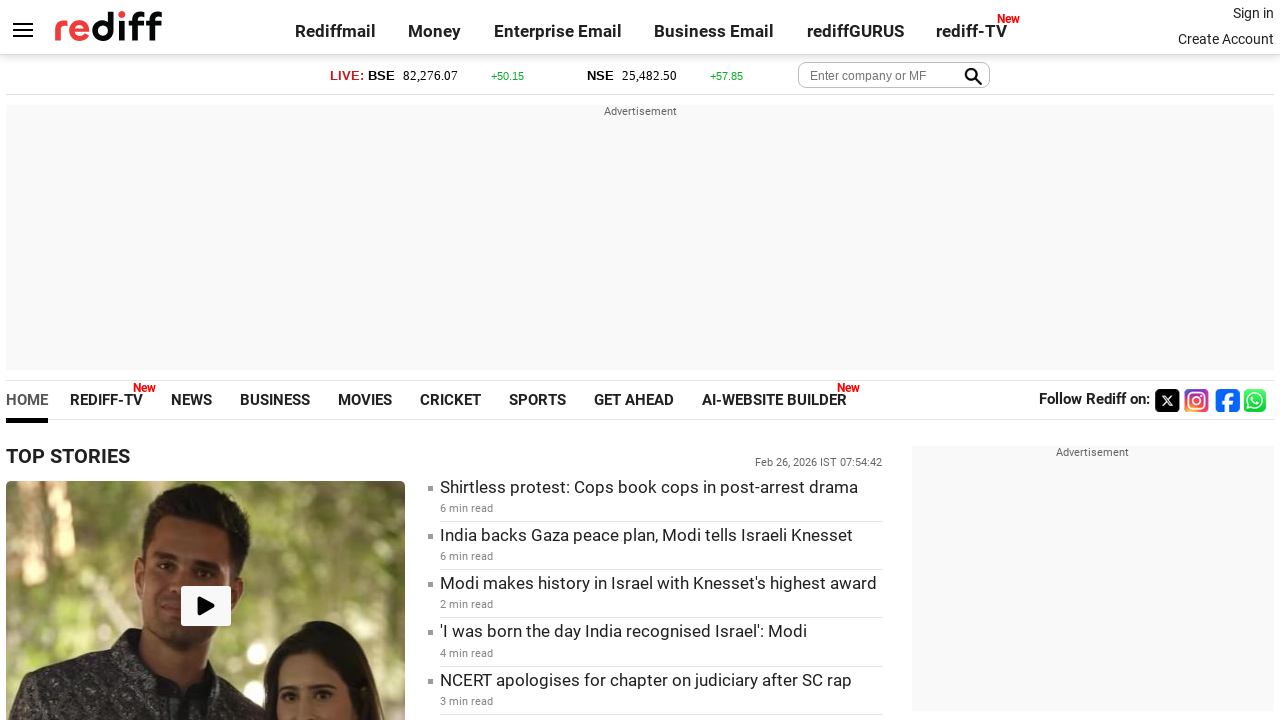